Tests browser window handling by clicking a button that opens a new window, then switching to the newly opened child window.

Starting URL: https://skpatro.github.io/demo/links/

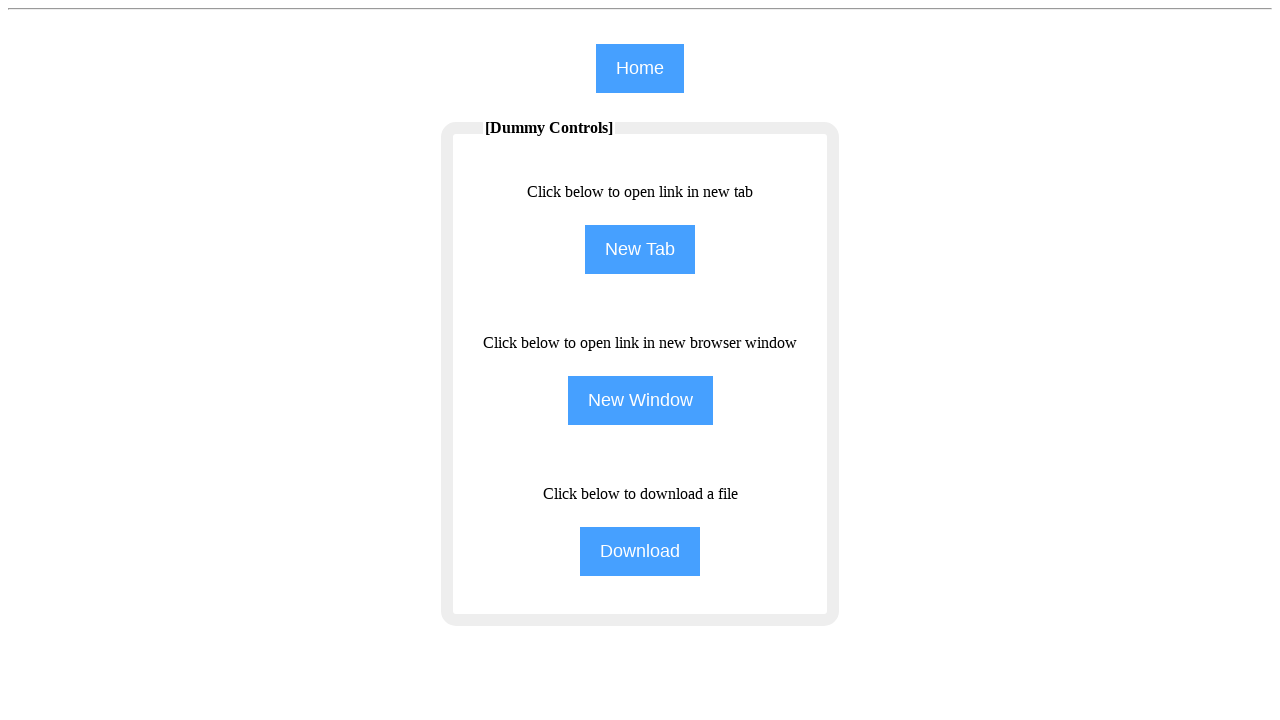

Clicked NewWindow button and new page/tab opened at (640, 400) on input[name='NewWindow']
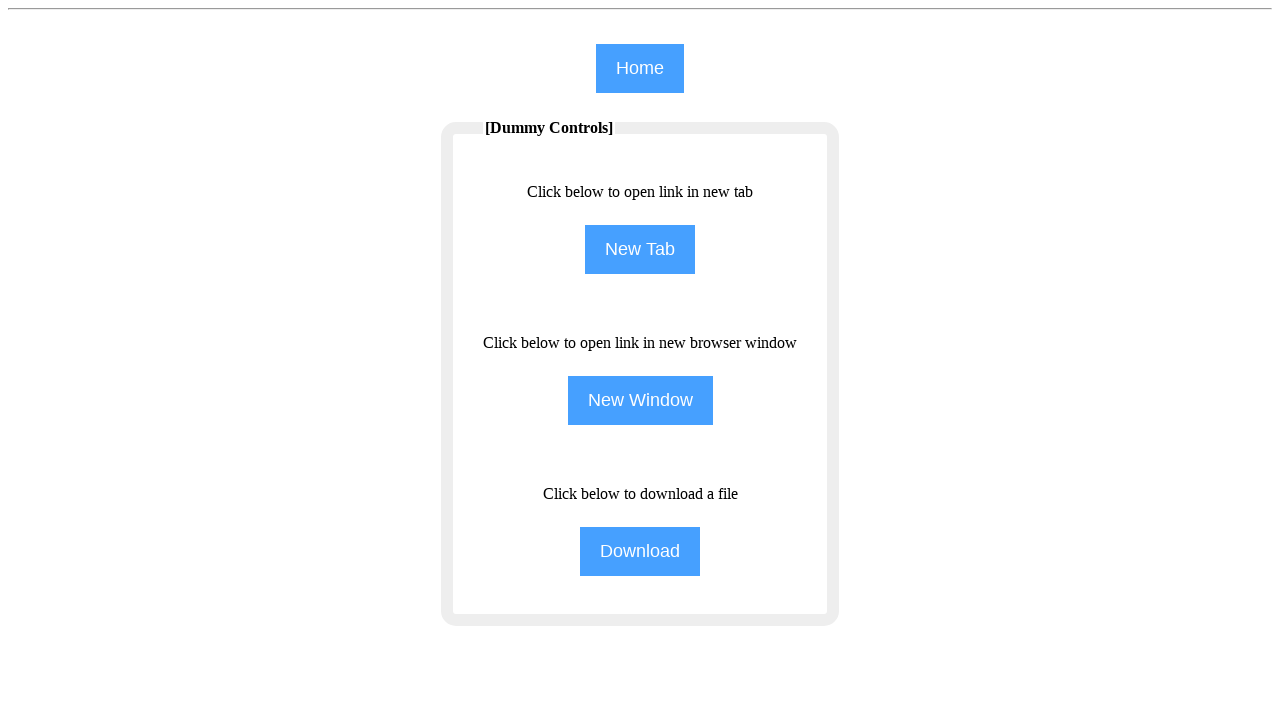

New page finished loading
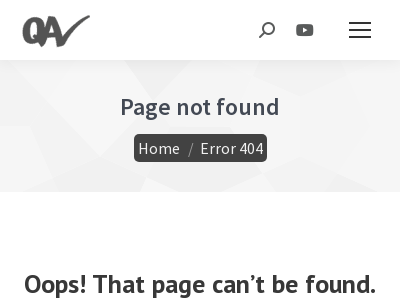

Verified total windows/tabs: 2
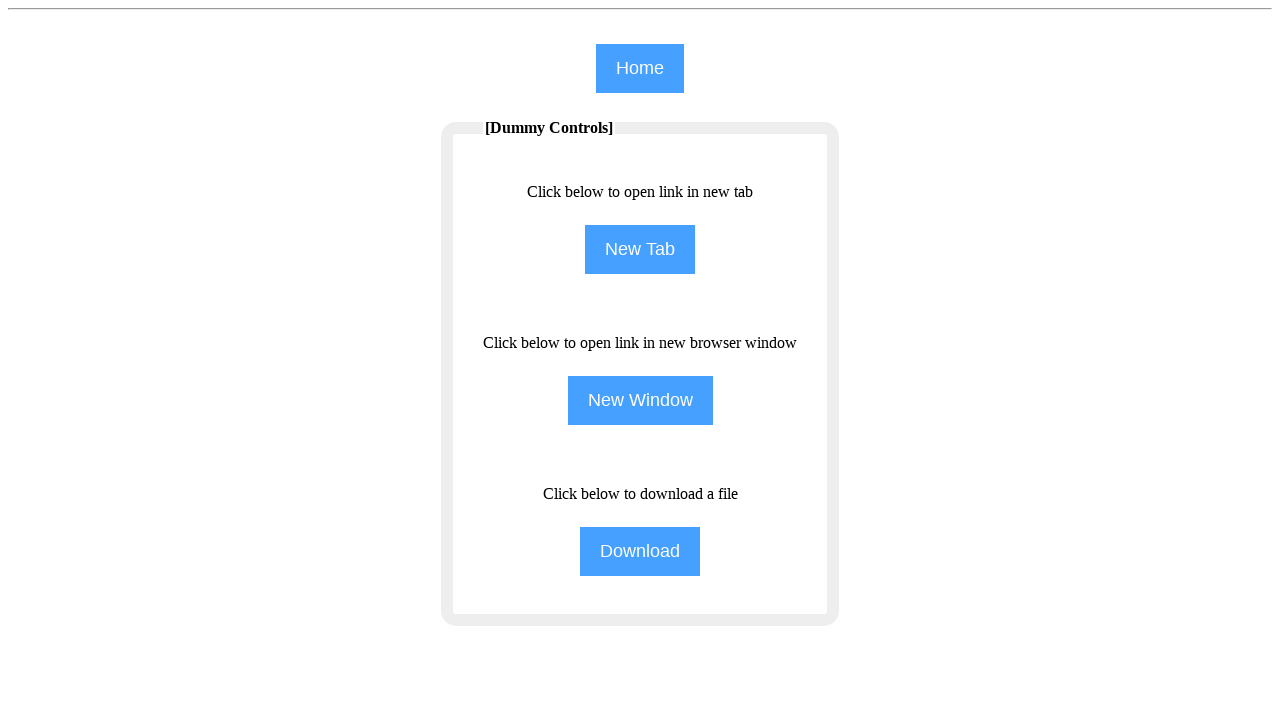

Switched focus to new page/tab
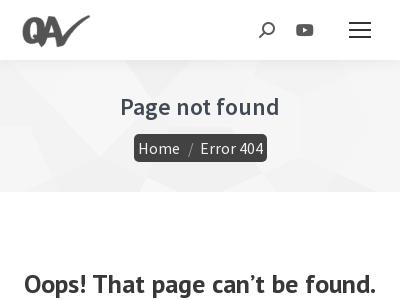

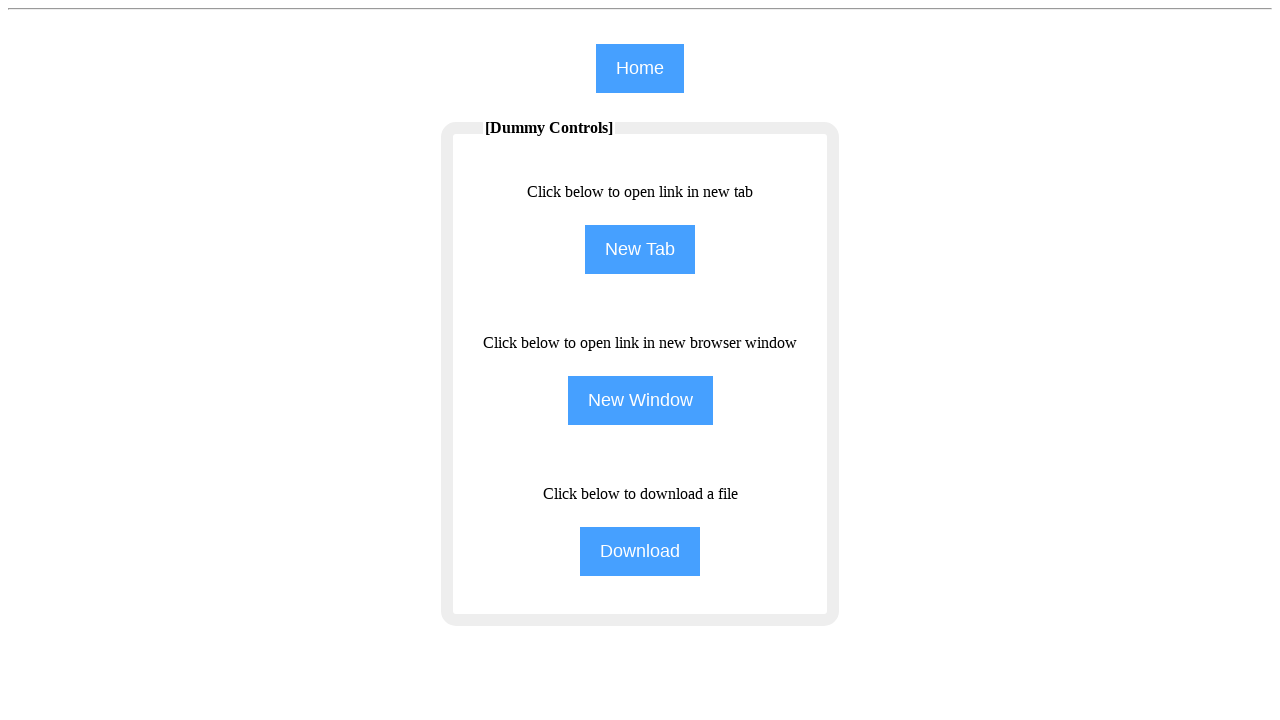